Tests that the clear completed button is hidden when no items are completed

Starting URL: https://demo.playwright.dev/todomvc

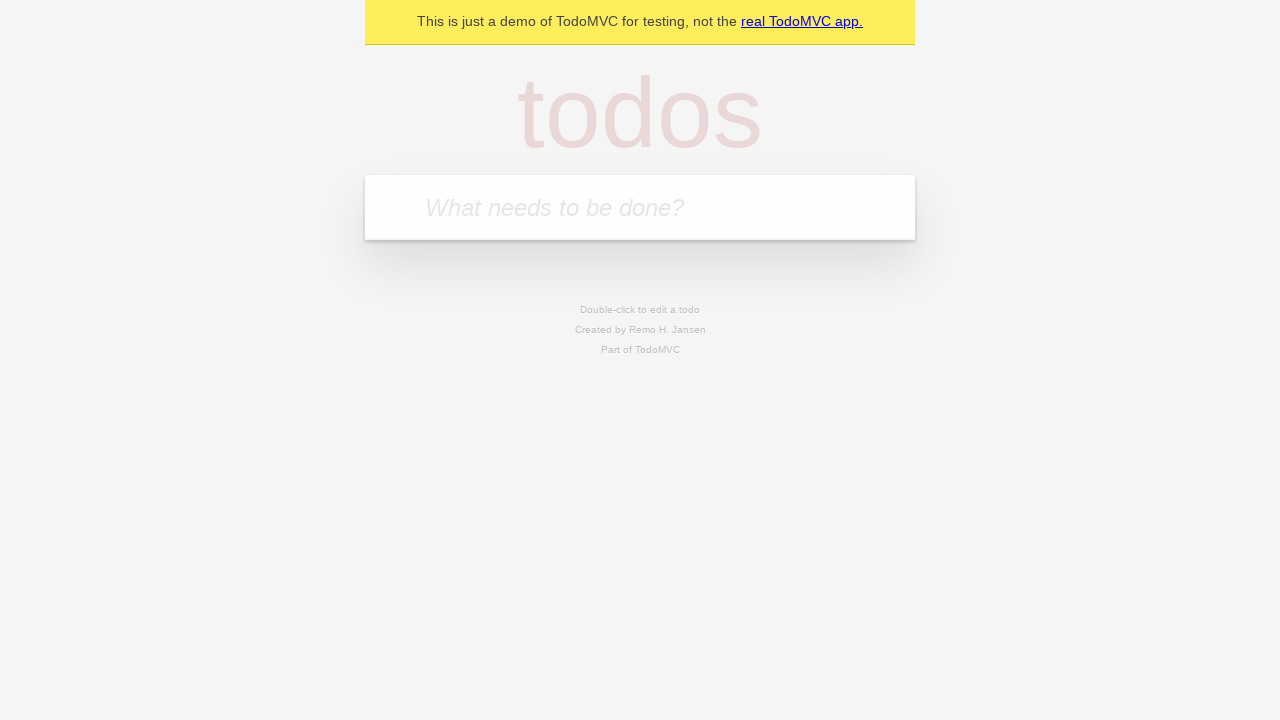

Filled new todo input with 'buy some cheese' on .new-todo
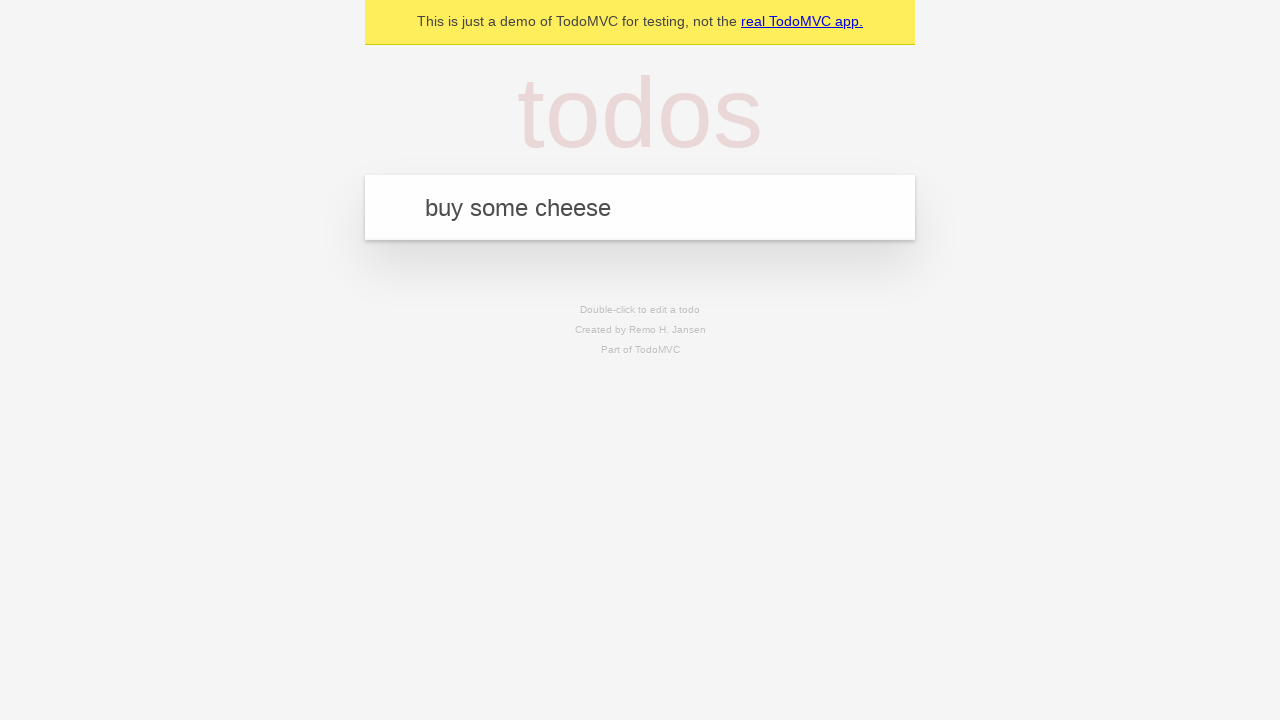

Pressed Enter to add first todo item on .new-todo
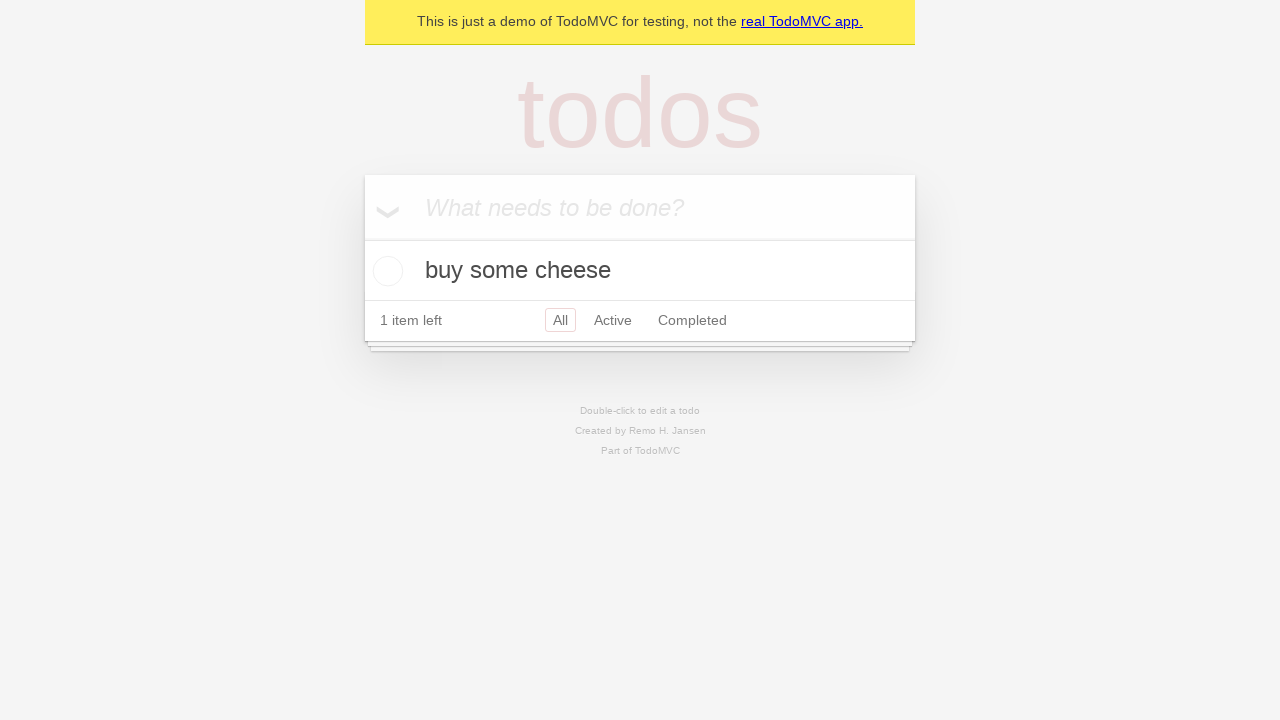

Filled new todo input with 'feed the cat' on .new-todo
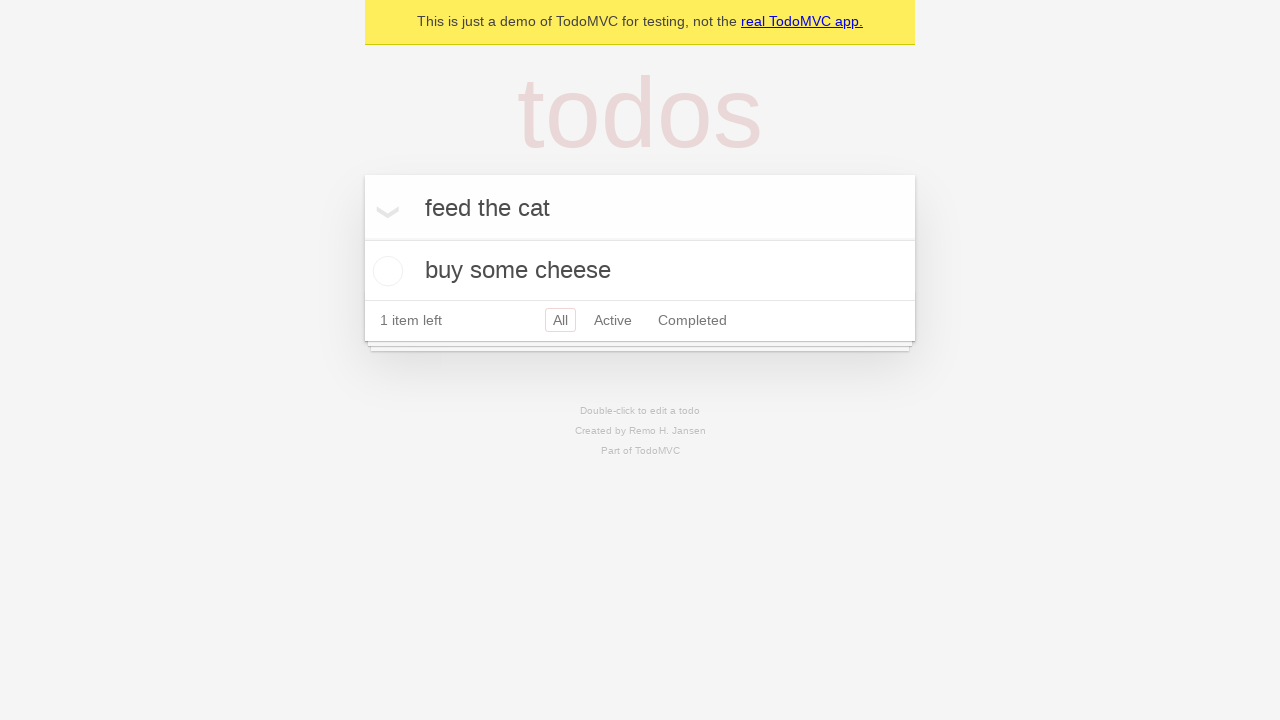

Pressed Enter to add second todo item on .new-todo
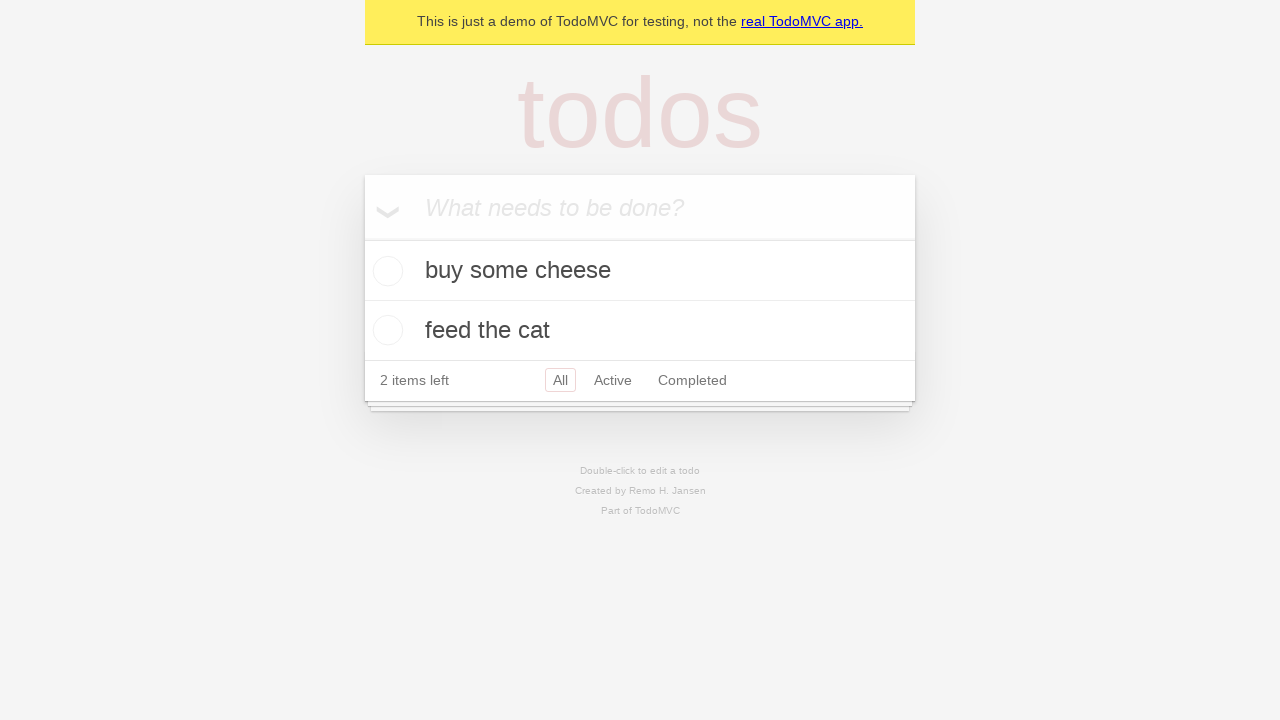

Filled new todo input with 'book a doctors appointment' on .new-todo
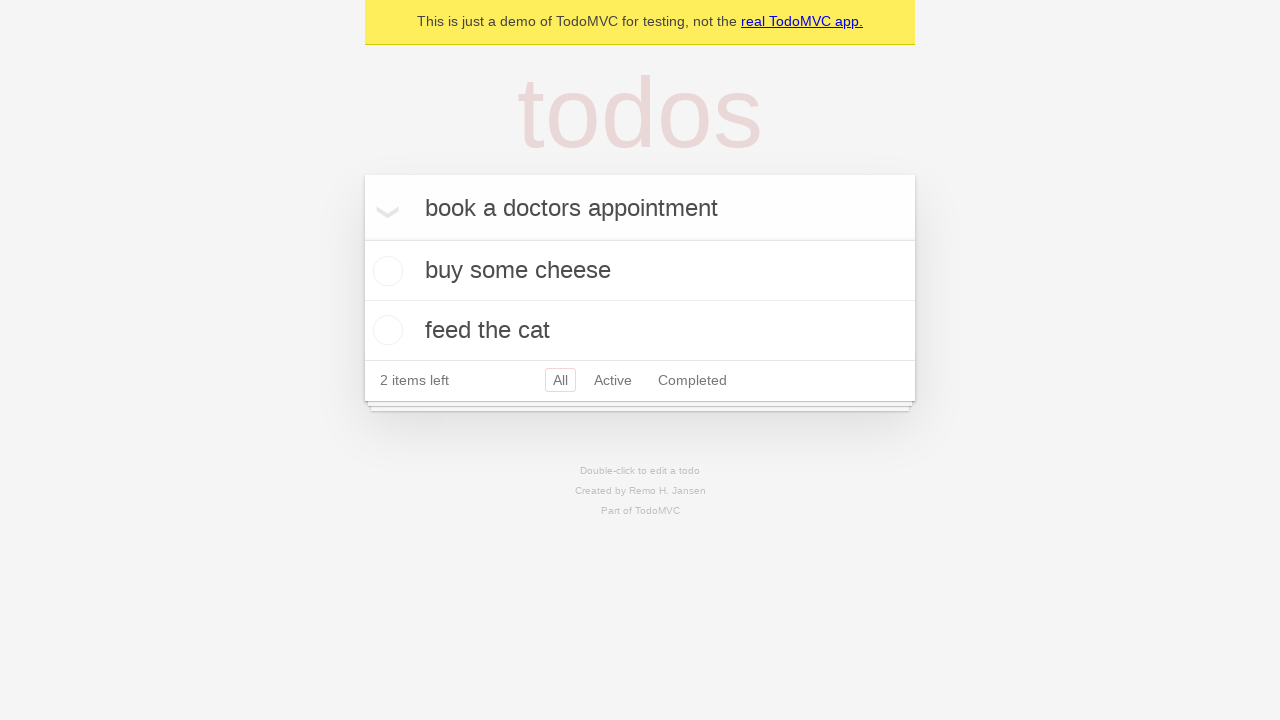

Pressed Enter to add third todo item on .new-todo
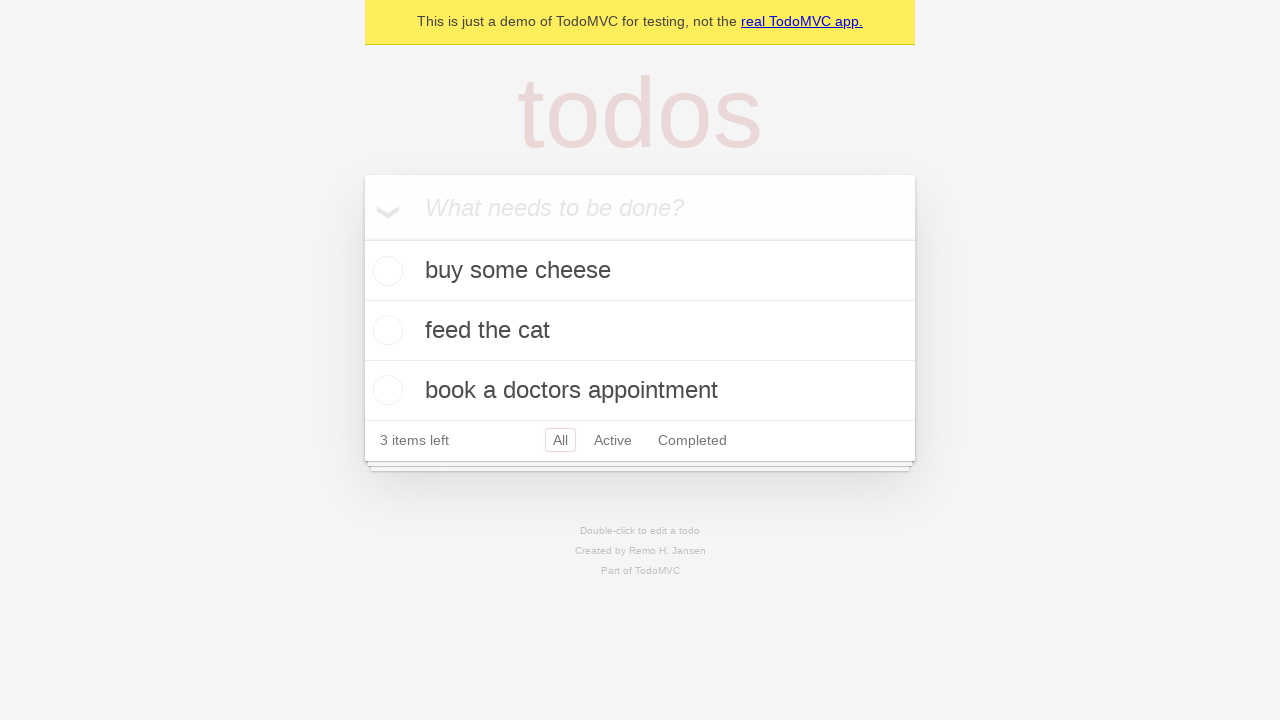

All three todo items loaded
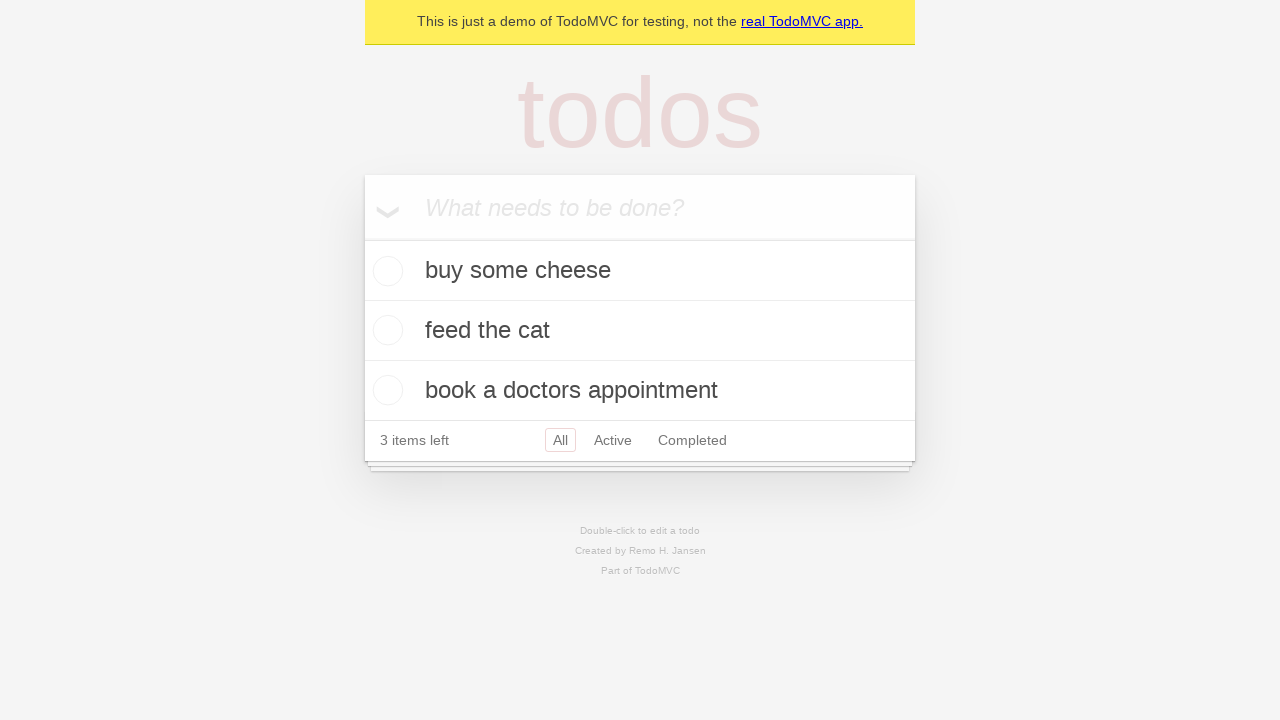

Checked first todo item as completed at (385, 271) on .todo-list li .toggle >> nth=0
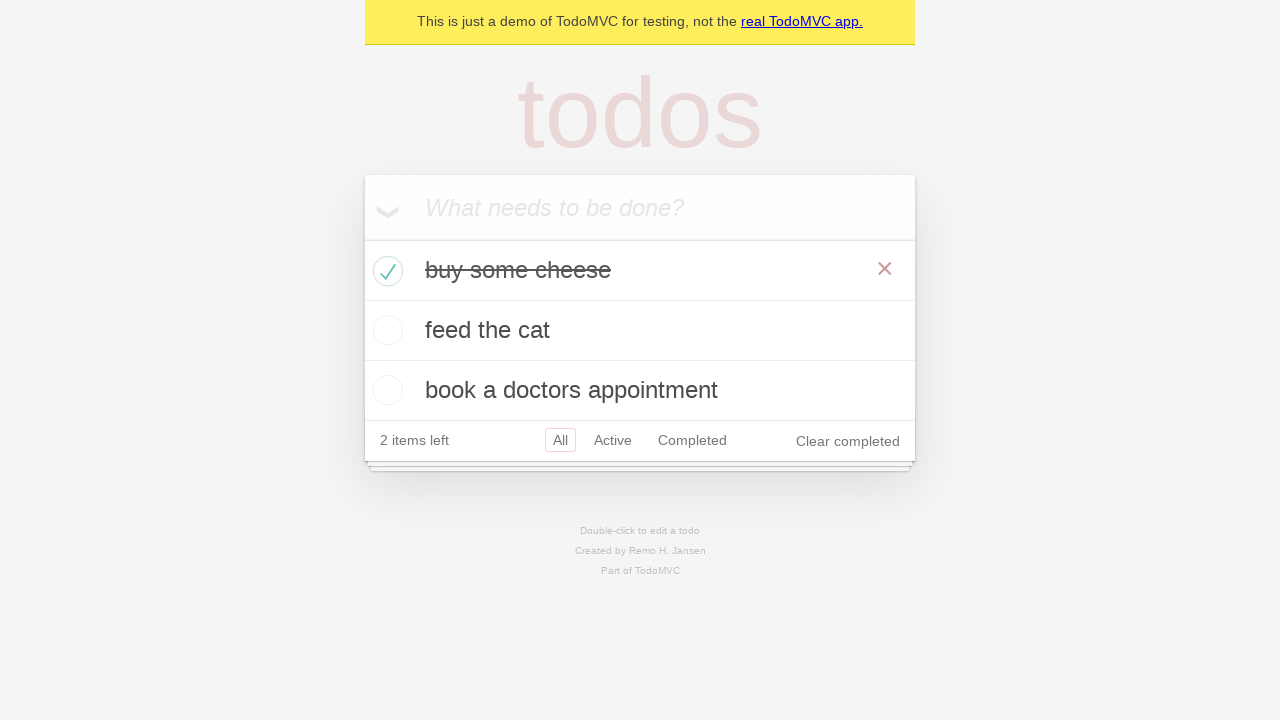

Clicked clear completed button to remove completed item at (848, 441) on .clear-completed
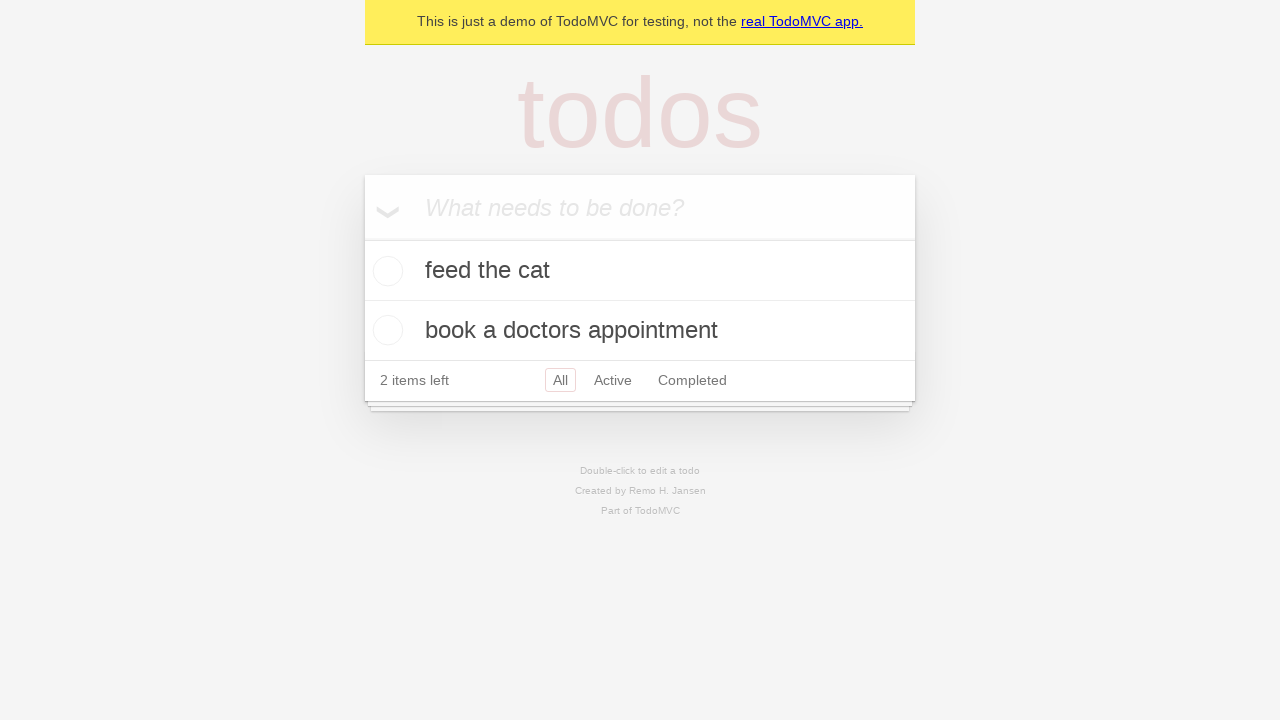

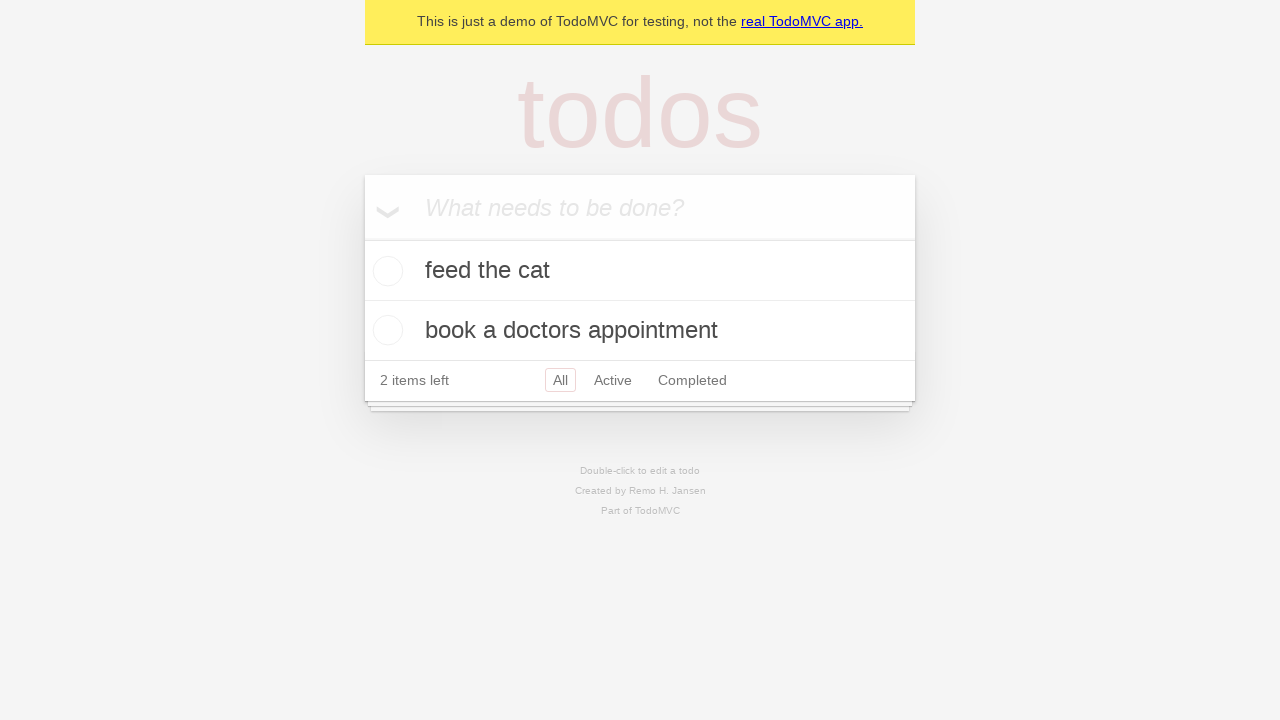